Tests a JavaScript confirm dialog by clicking a button twice - first accepting the dialog, then dismissing it - and verifying the result text changes accordingly

Starting URL: https://testpages.herokuapp.com/styled/alerts/alert-test.html

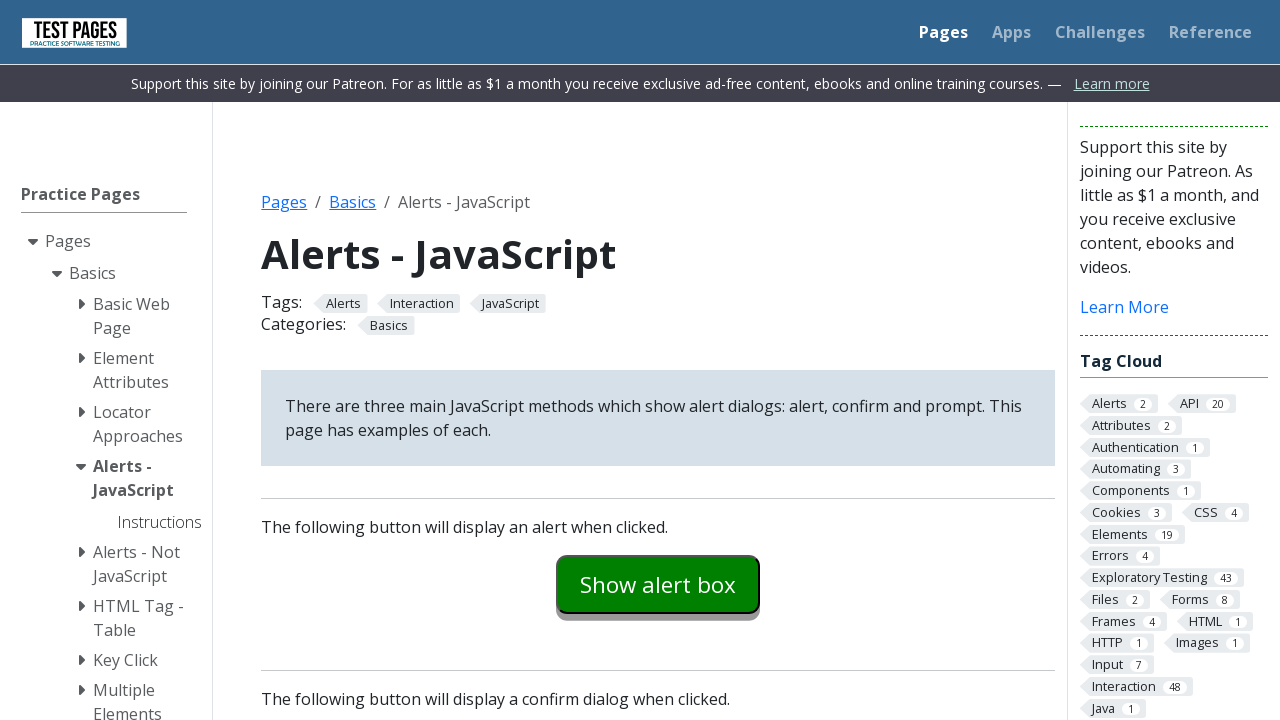

Navigated to alert test page
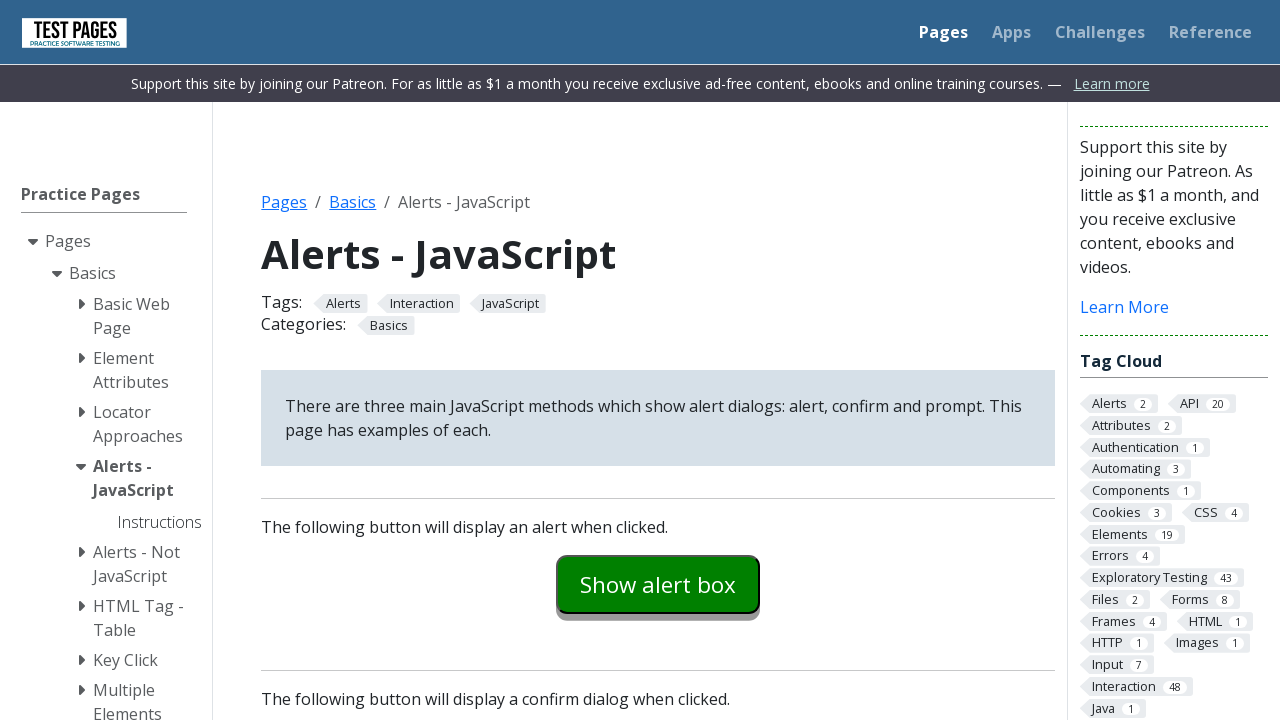

Clicked confirm button and accepted the dialog at (658, 360) on #confirmexample
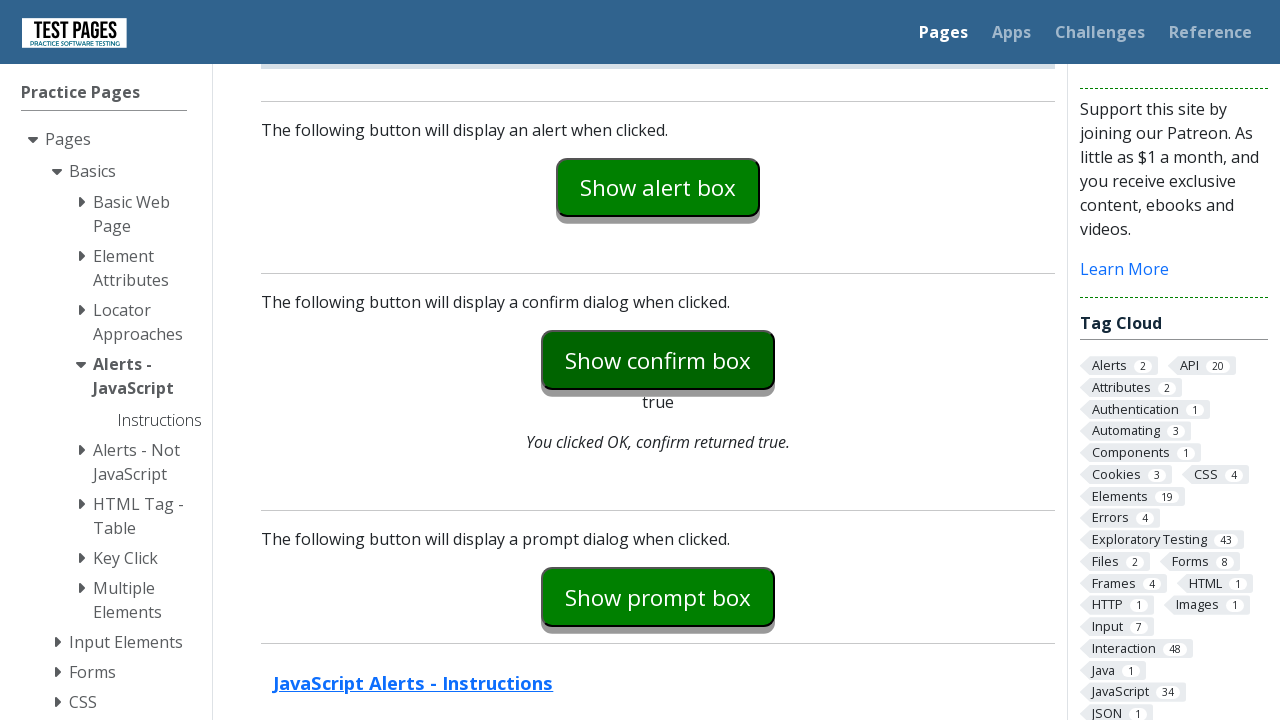

Confirmation explanation text updated after accepting dialog
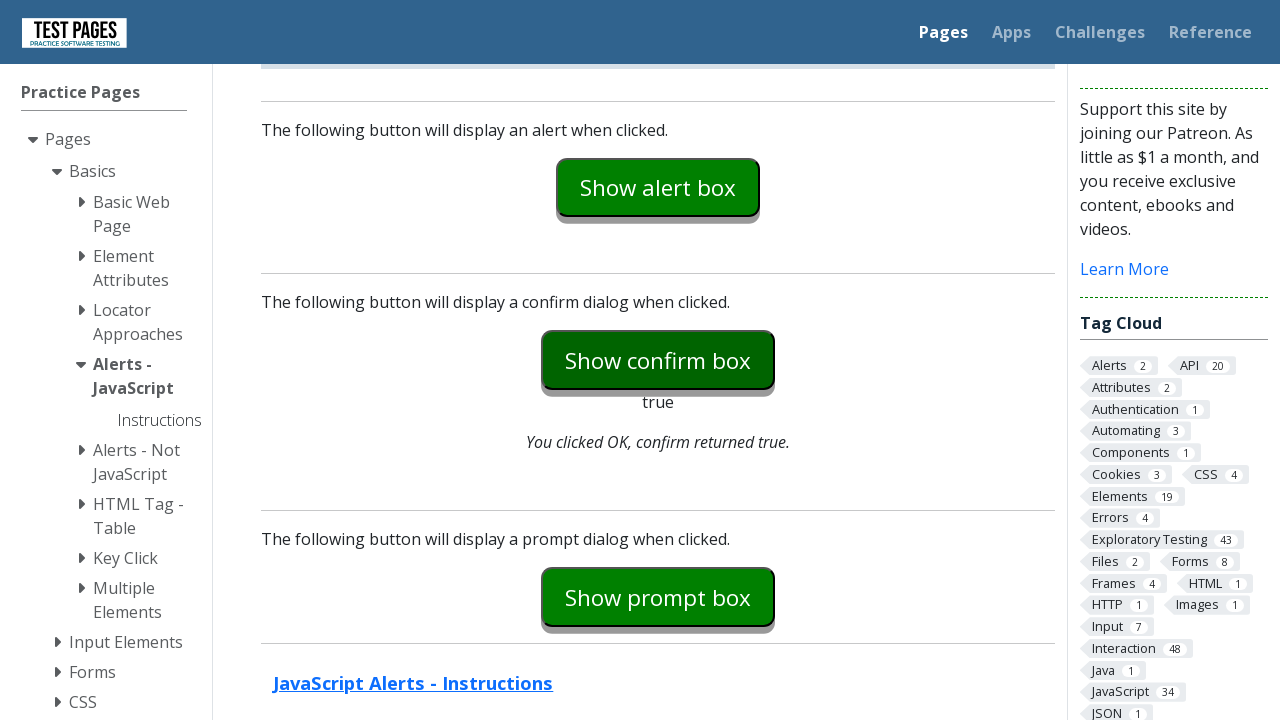

Clicked confirm button and dismissed the dialog at (658, 360) on #confirmexample
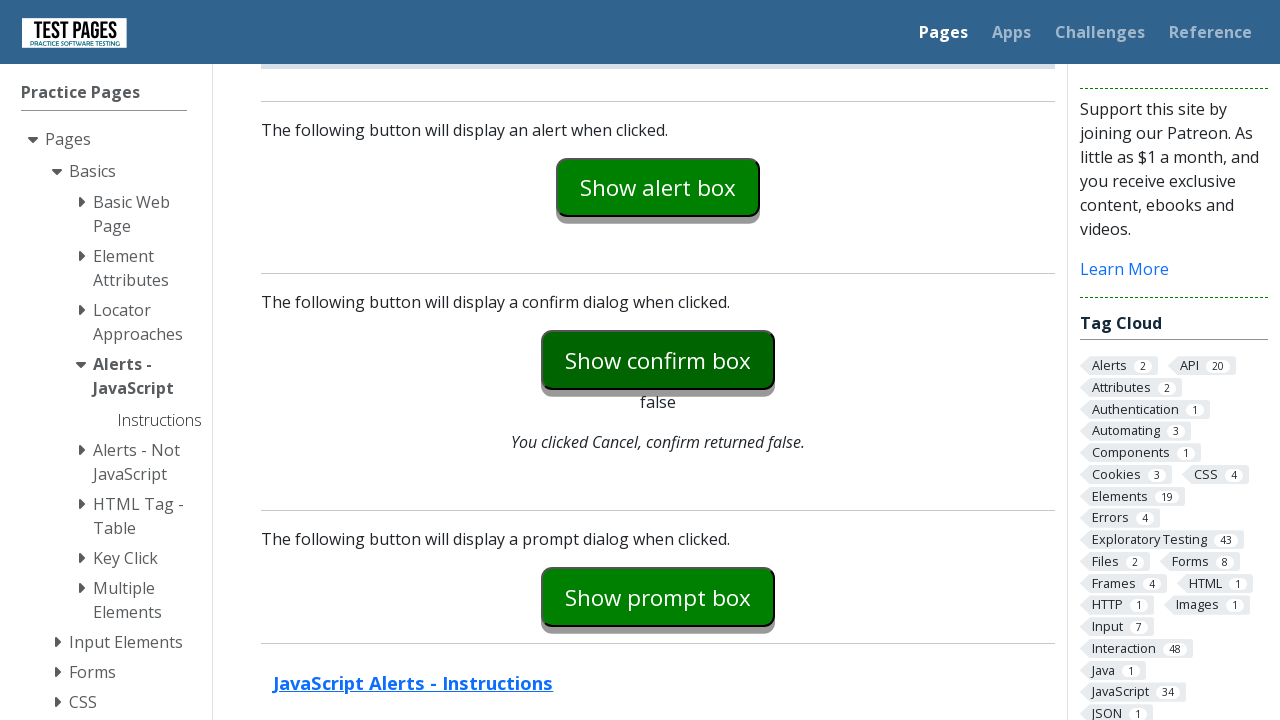

Confirmation explanation text updated after dismissing dialog
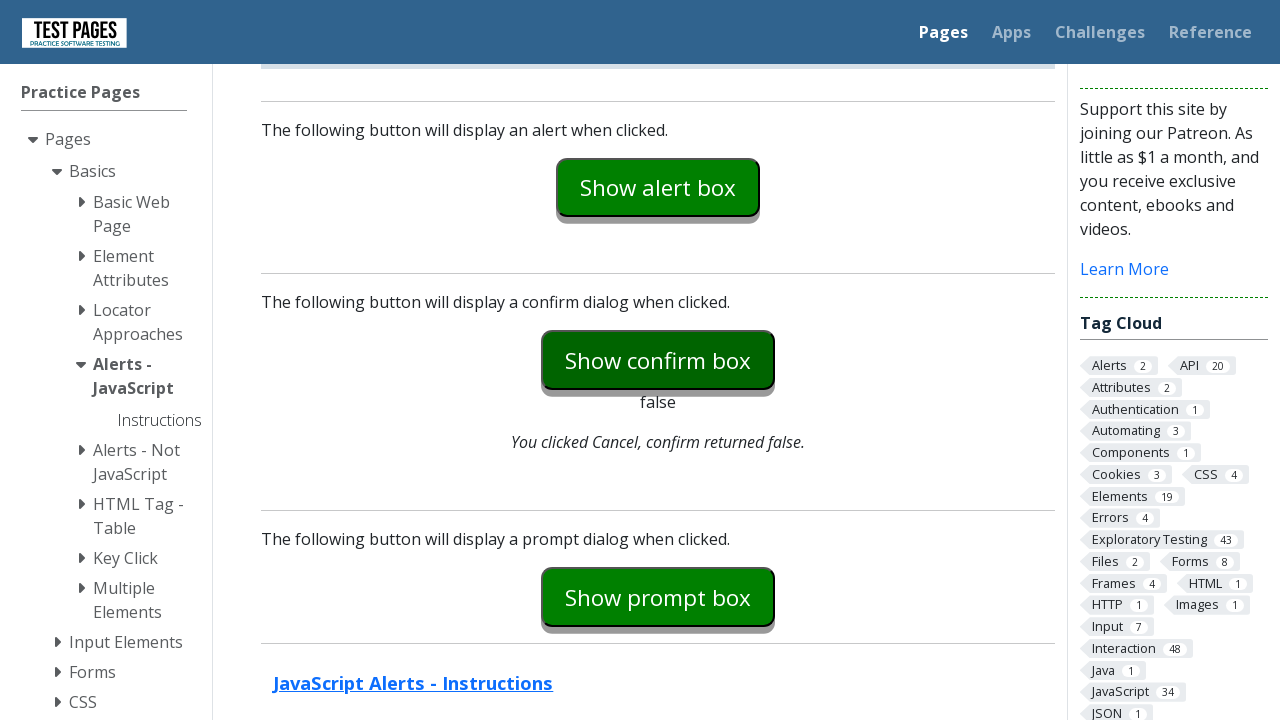

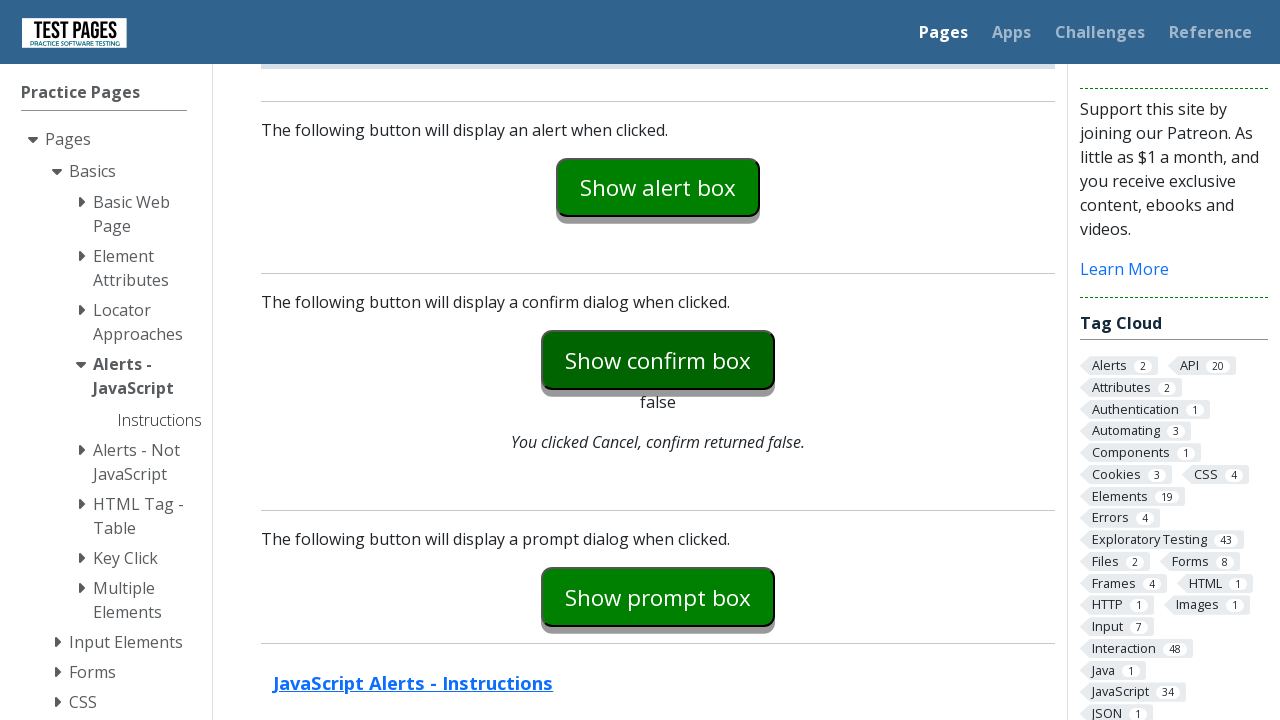